Tests explicit wait functionality by clicking a button that triggers a delayed text display and verifying the text appears

Starting URL: http://seleniumpractise.blogspot.com/2016/08/how-to-use-explicit-wait-in-selenium.html

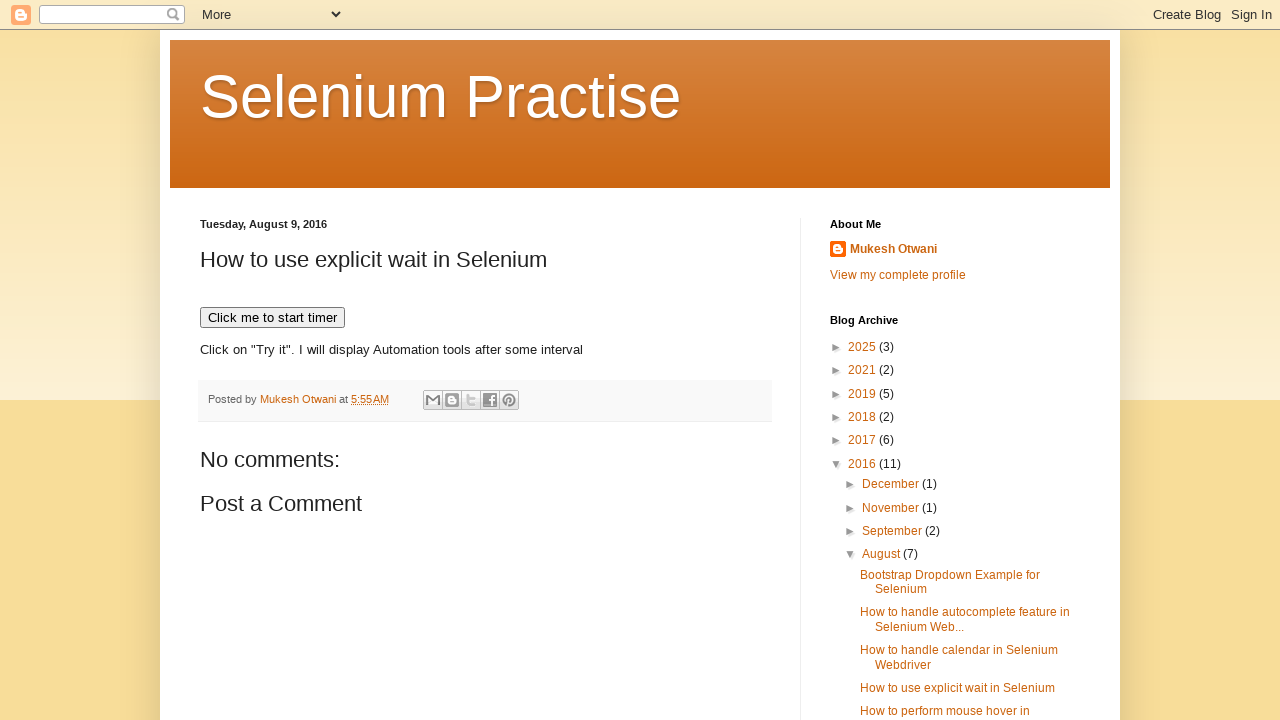

Navigated to explicit wait test page
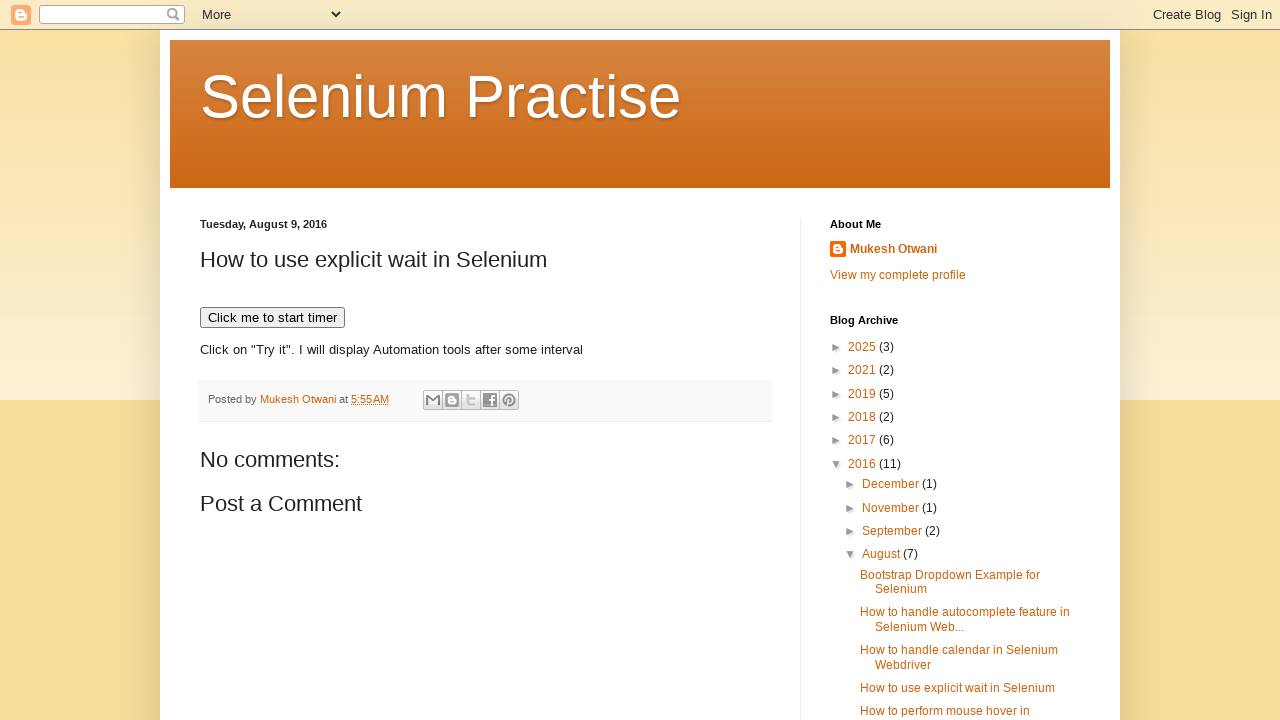

Clicked button to trigger delayed text display at (272, 318) on xpath=//button[@onclick='timedText()']
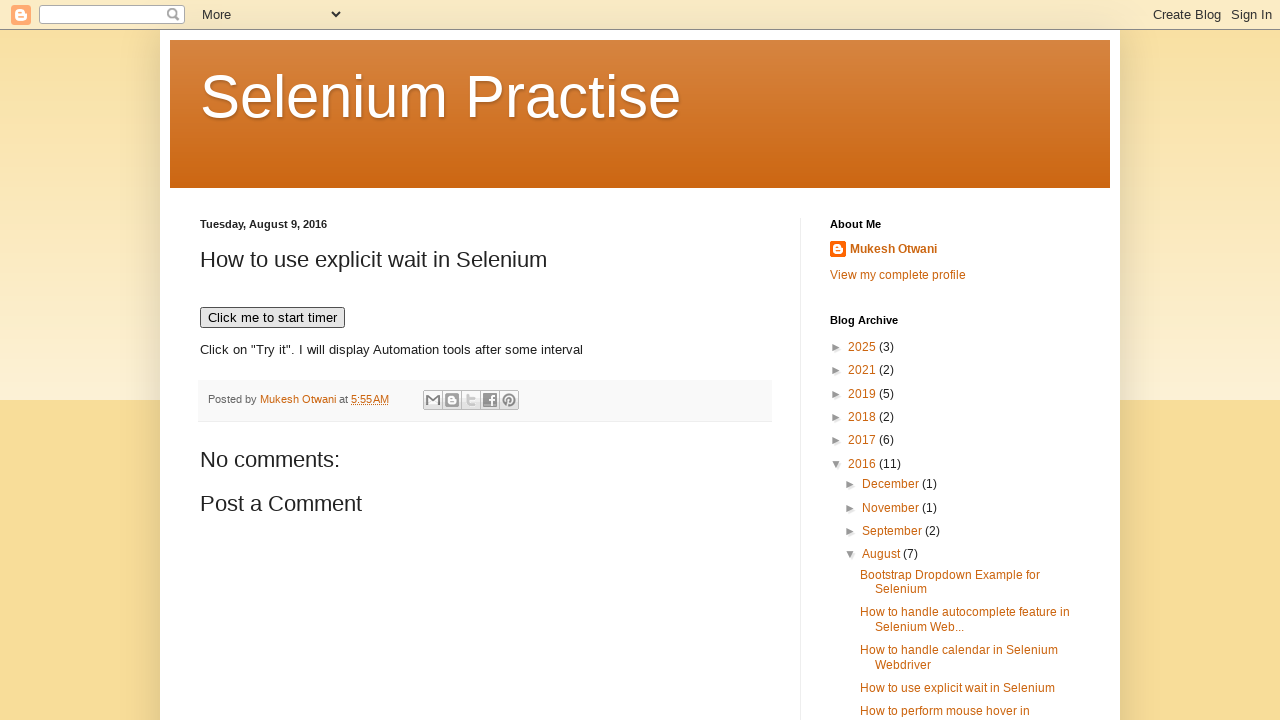

Waited for 'WebDriver' text to appear on page
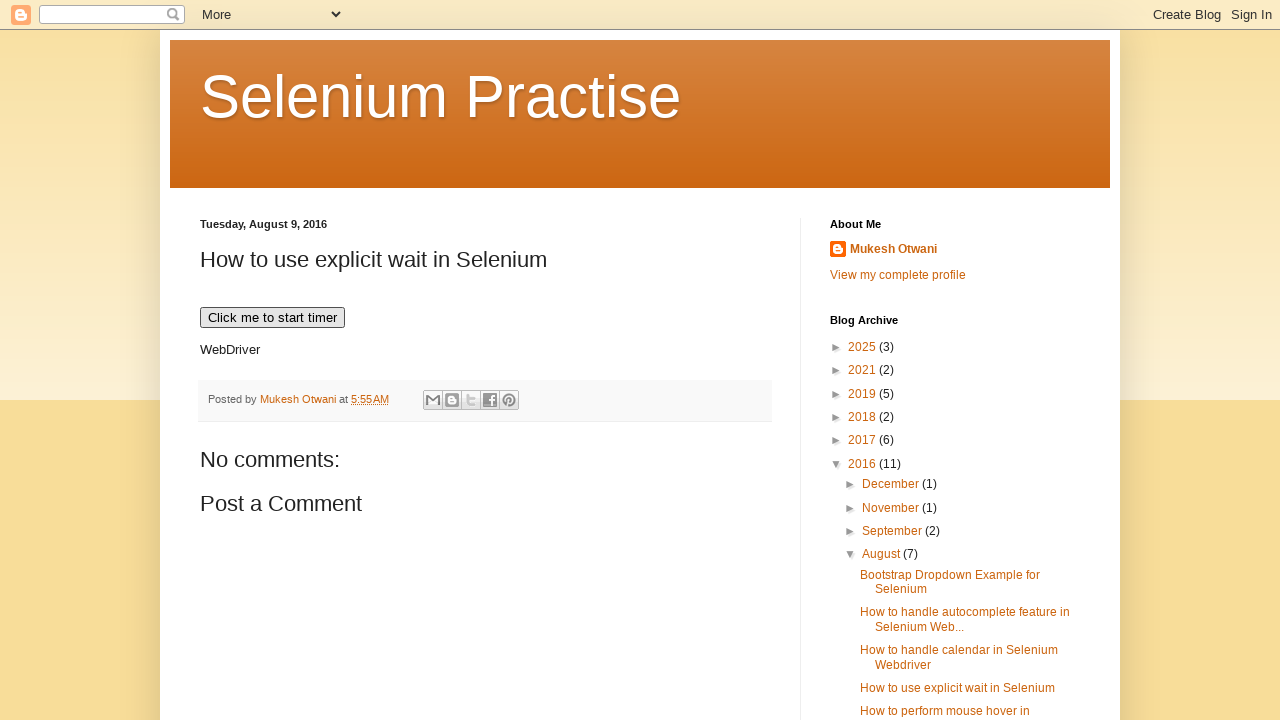

Located the WebDriver text element
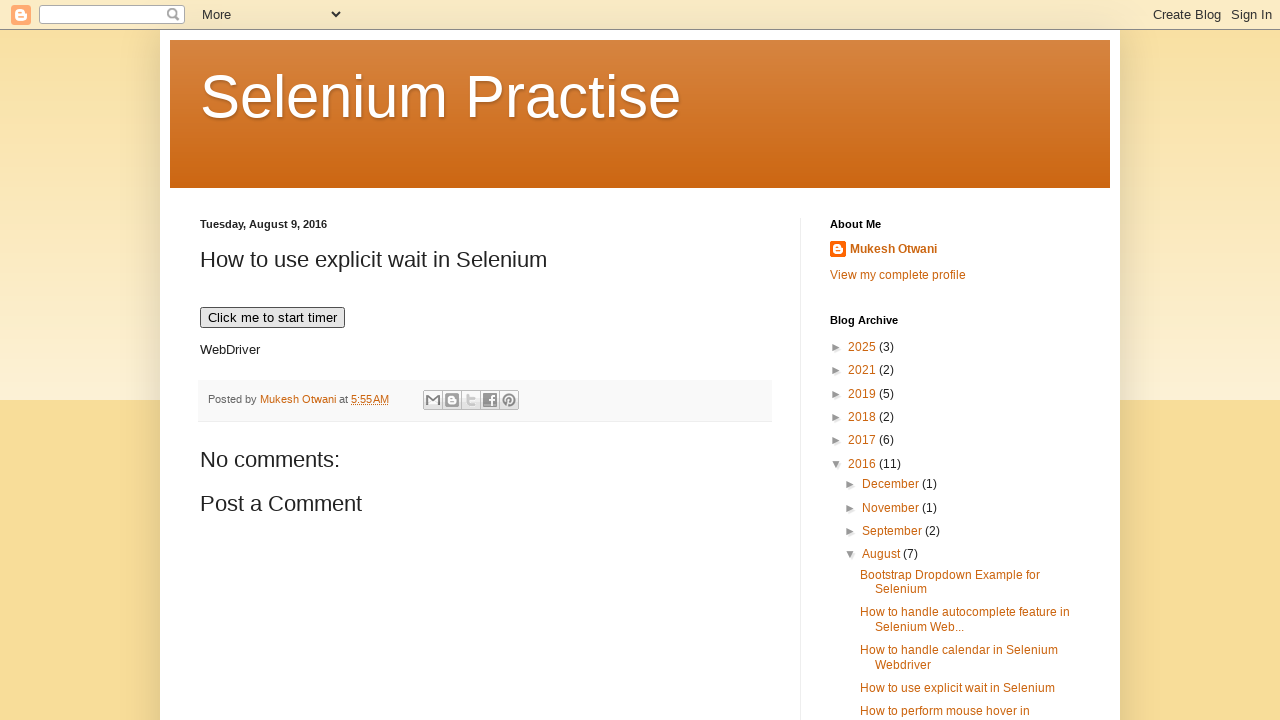

Verified text content: WebDriver
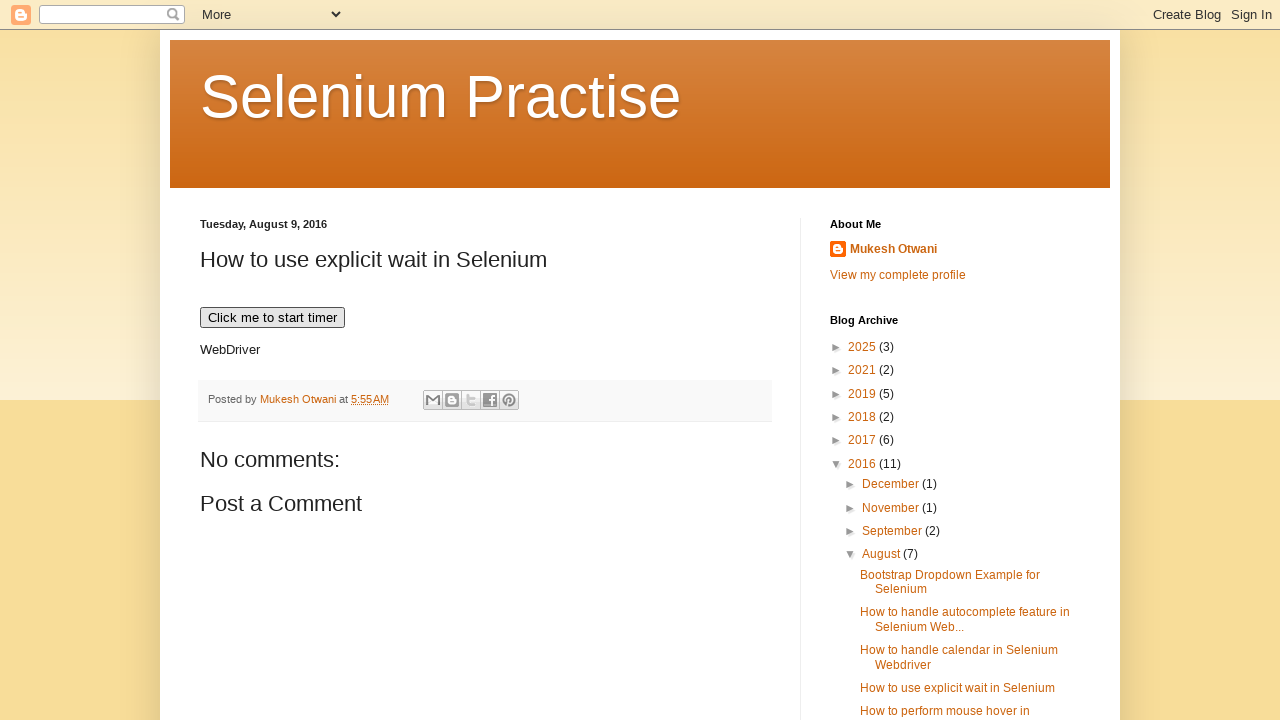

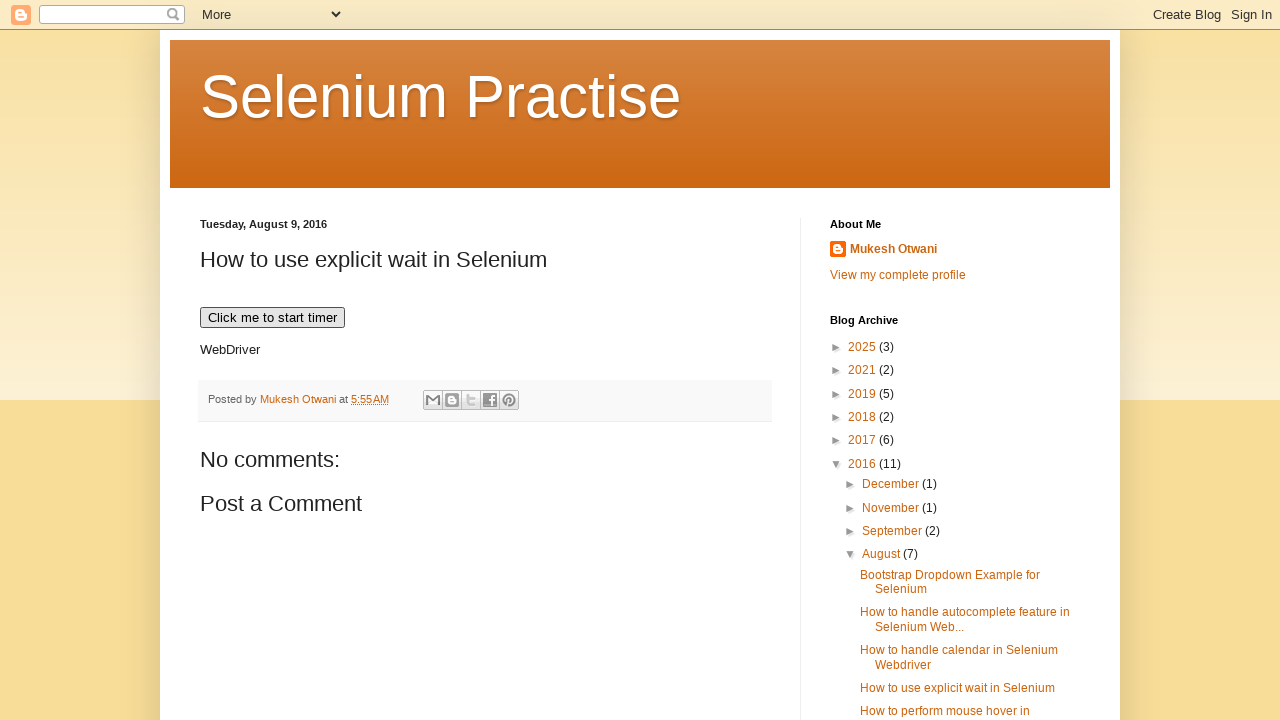